Tests search functionality on dev.to by entering a search phrase and verifying that the top search results contain the search term in either the title or snippet.

Starting URL: https://dev.to

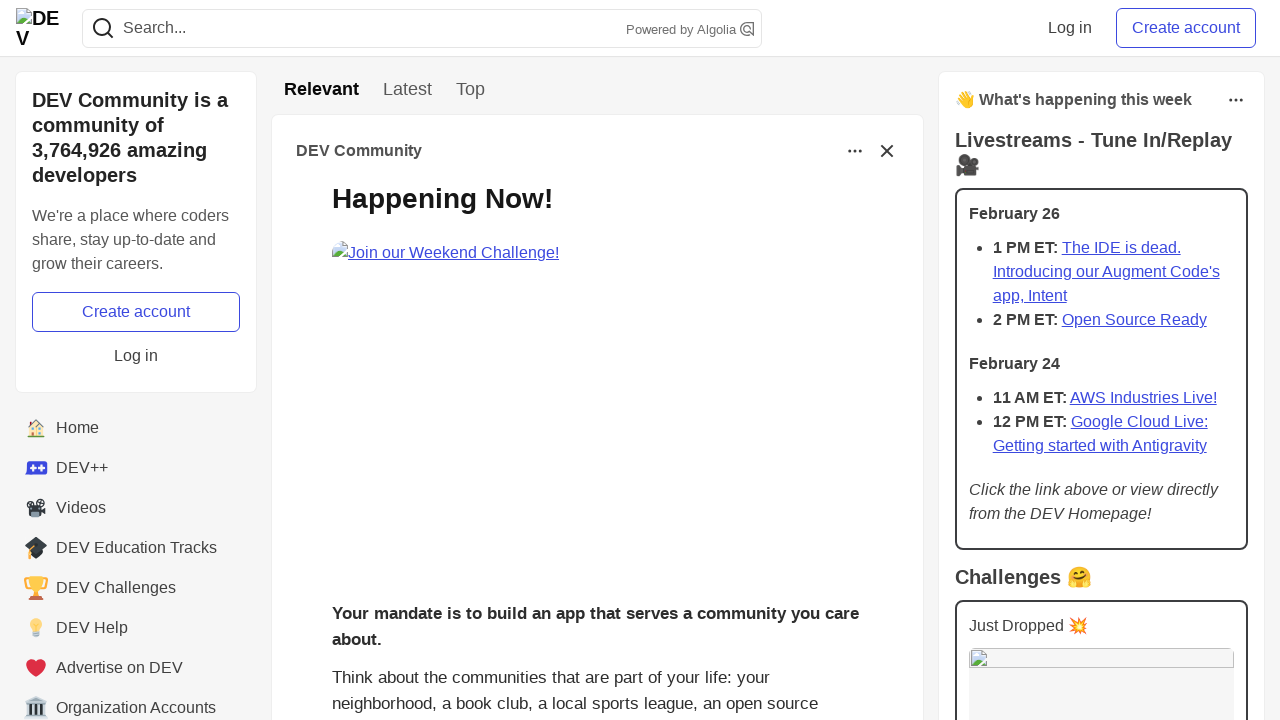

Filled search bar with 'selenium' on input[name='q']
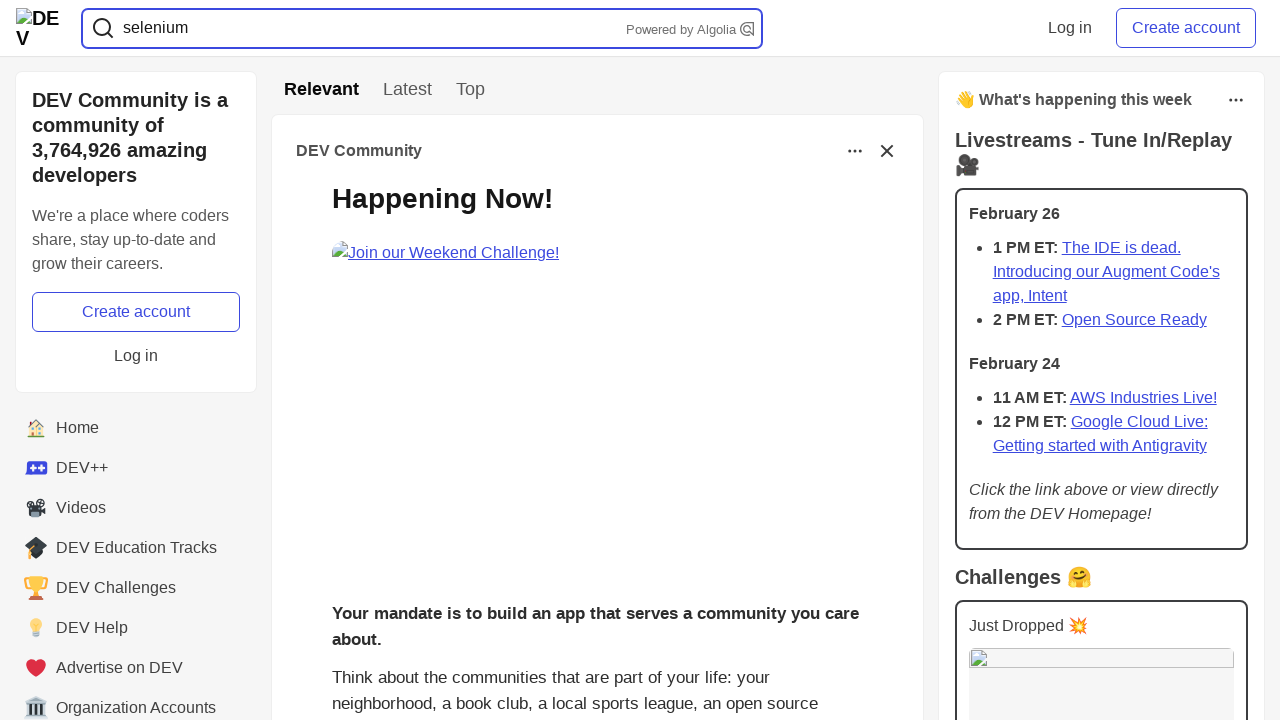

Pressed Enter to submit search on input[name='q']
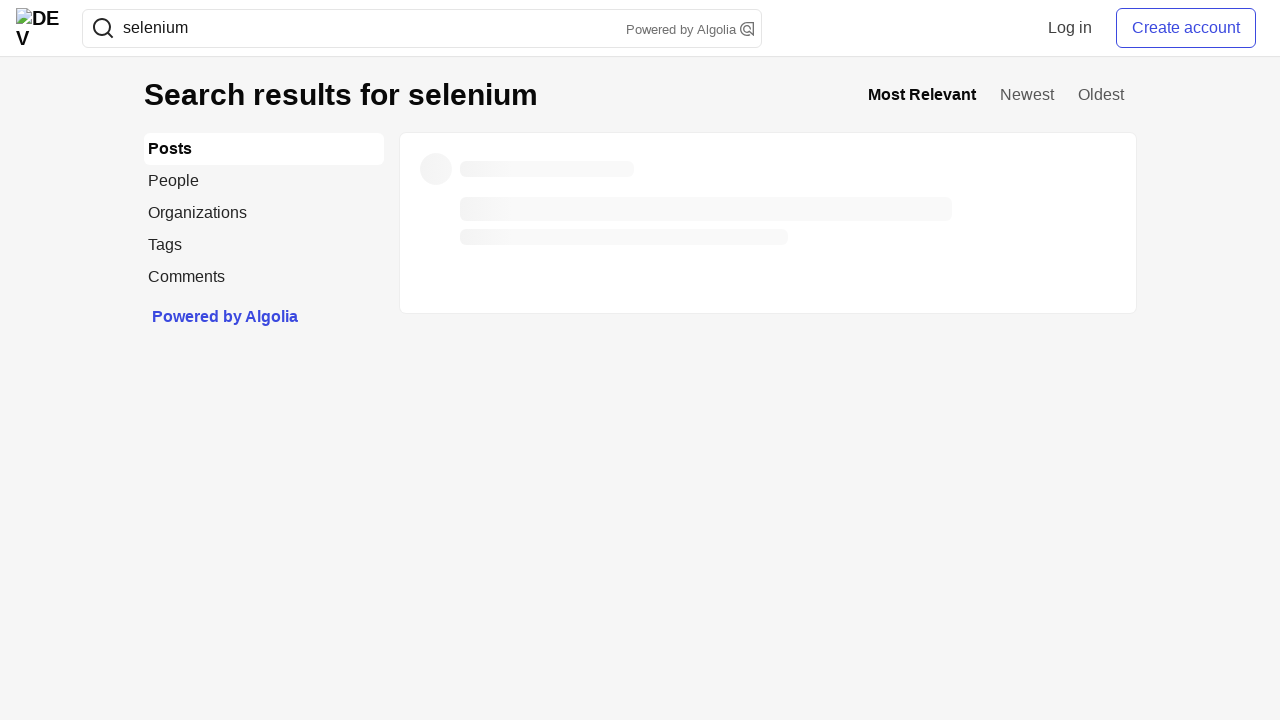

Story titles loaded on search results page
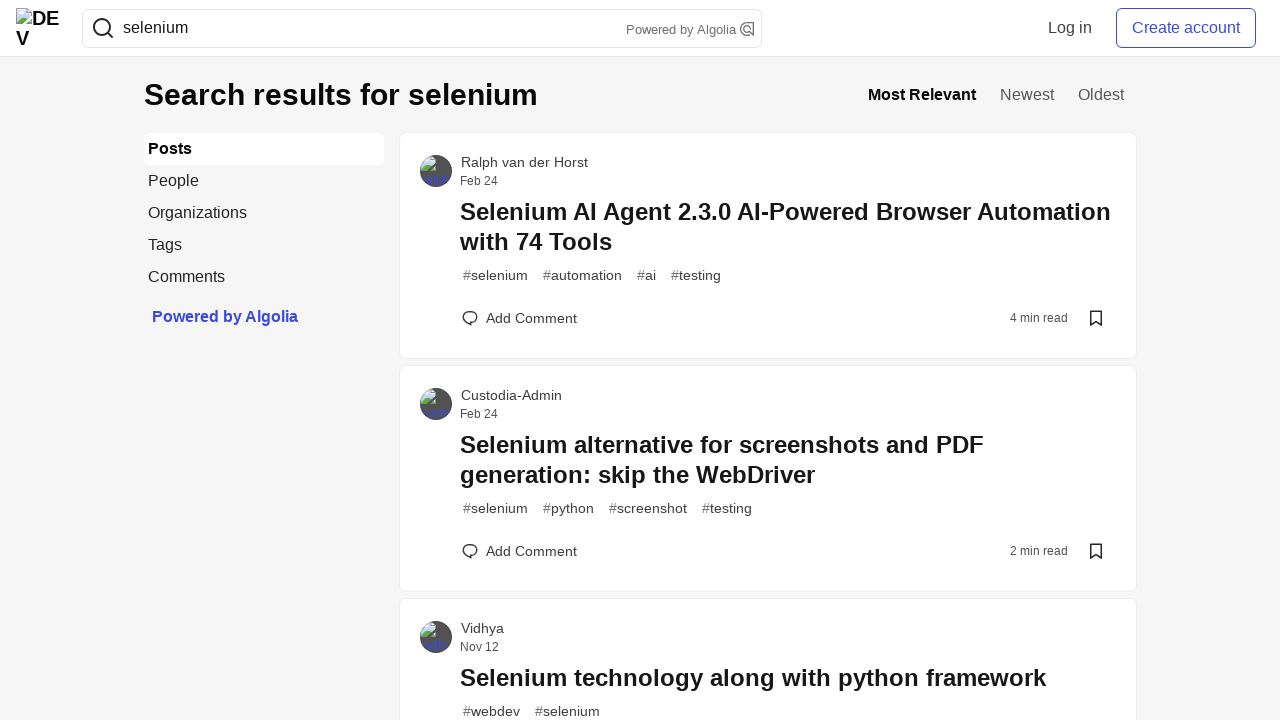

Search results fully loaded (substories container ready)
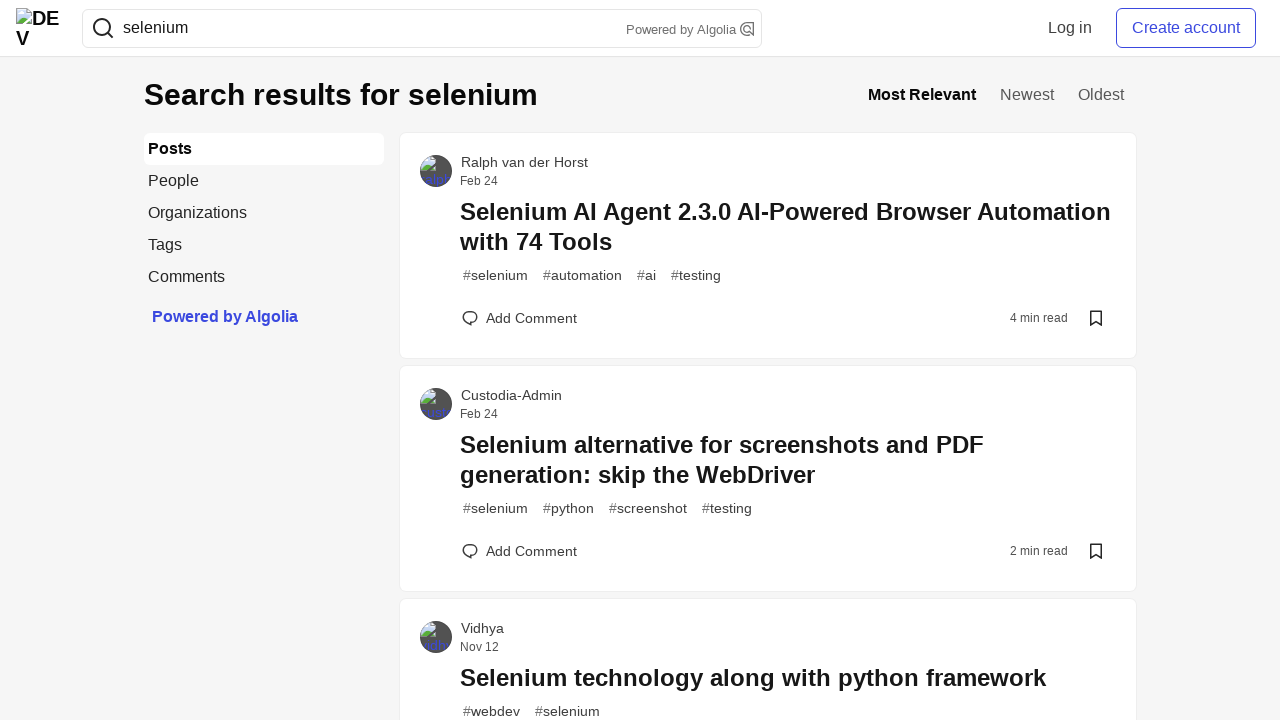

Retrieved title text from result 1: '
                  selenium ai agent 2.3.0 ai-powe...'
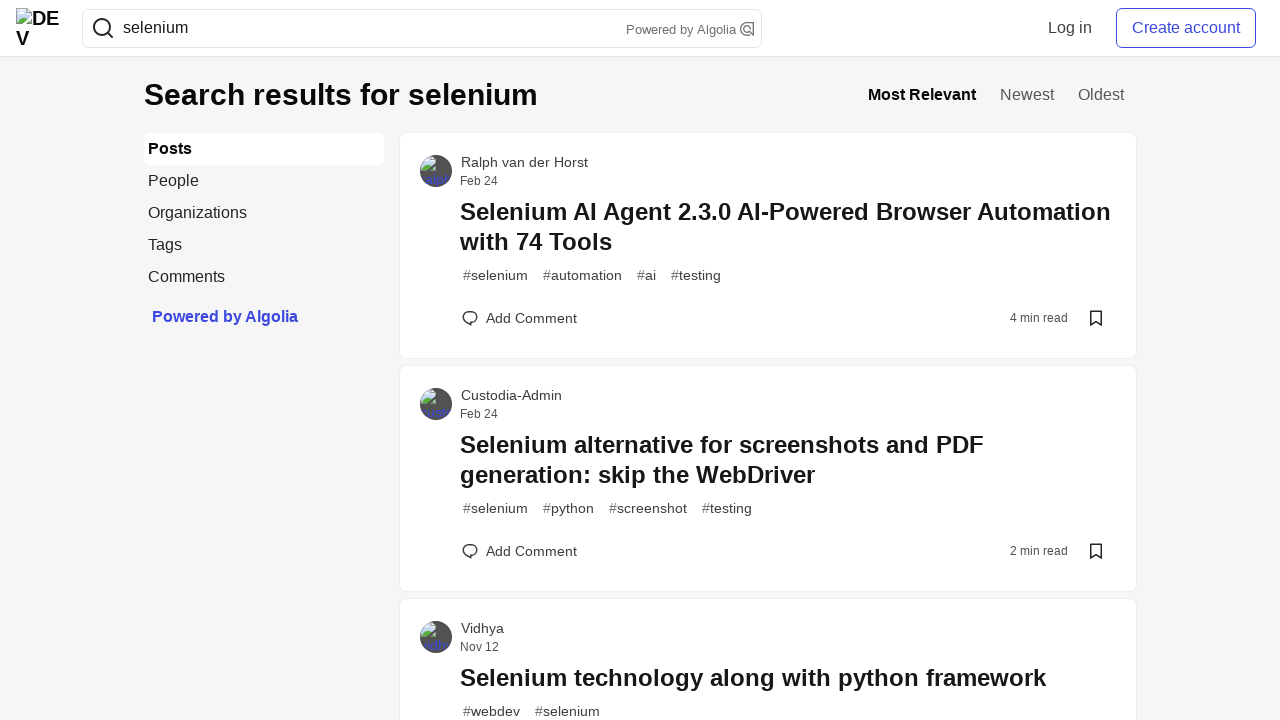

Verified 'selenium' found in title of result 1
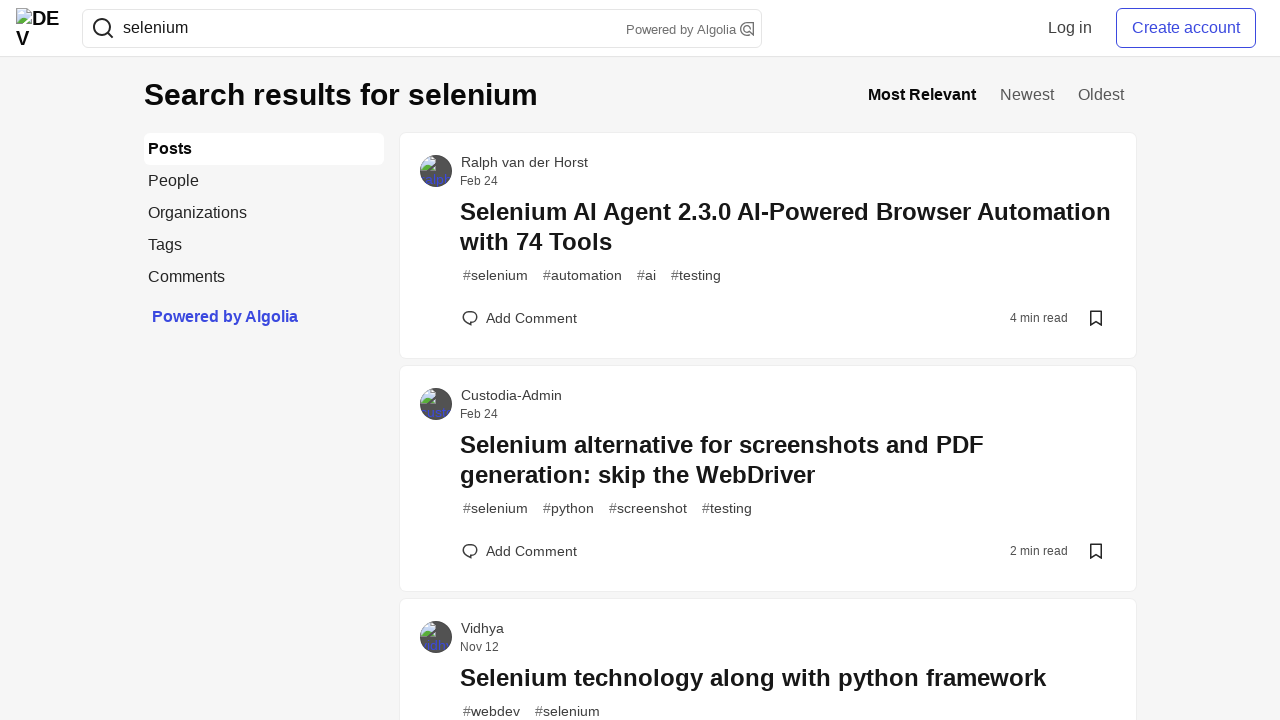

Retrieved title text from result 2: '
                  selenium alternative for screen...'
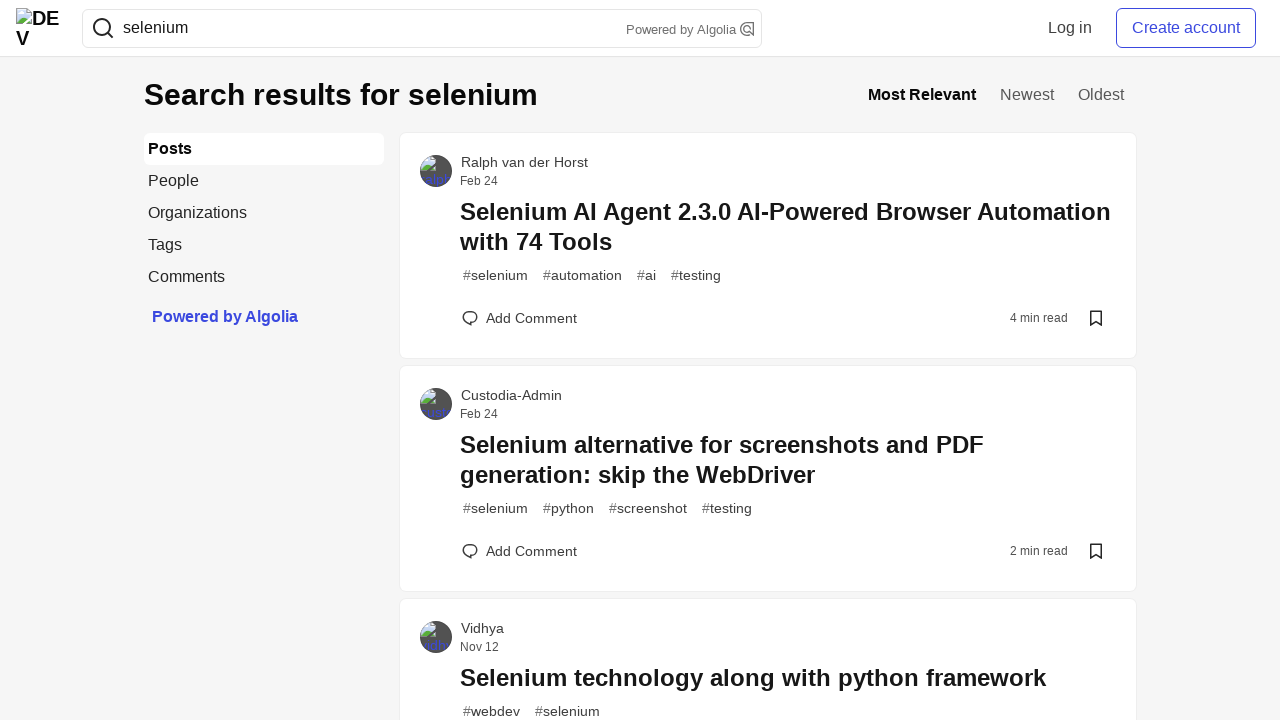

Verified 'selenium' found in title of result 2
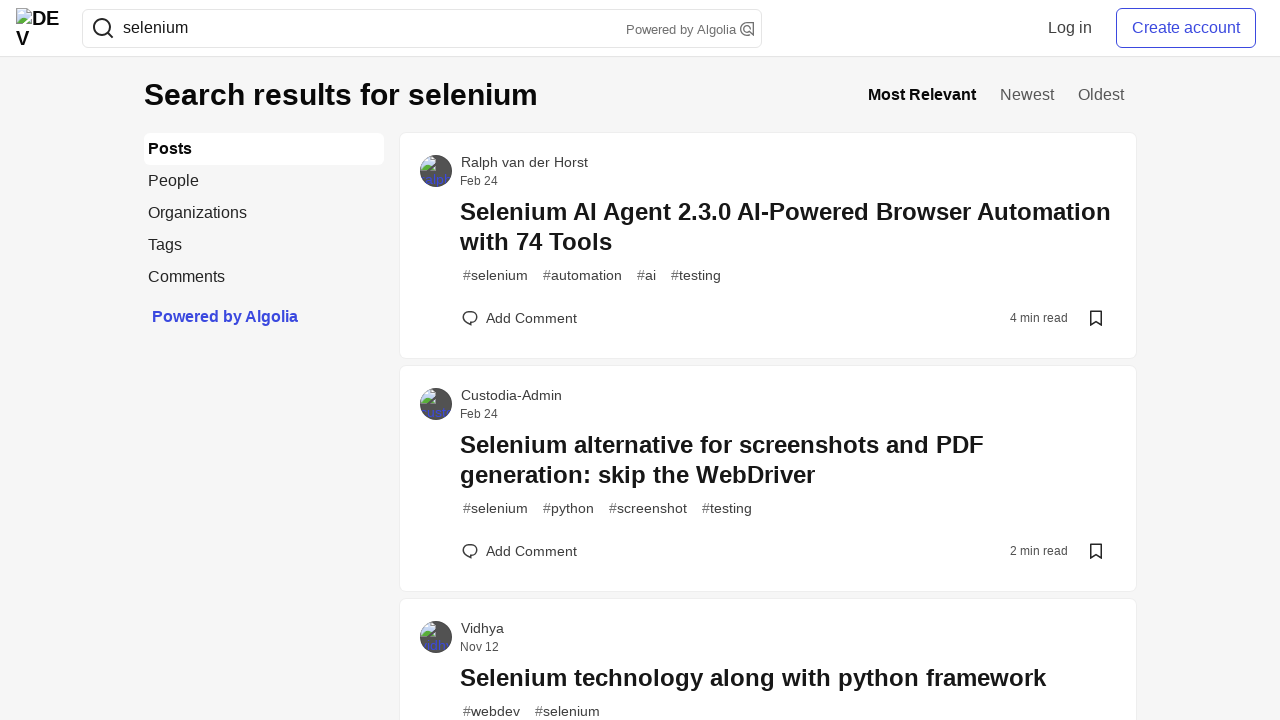

Retrieved title text from result 3: '
                  selenium technology along with ...'
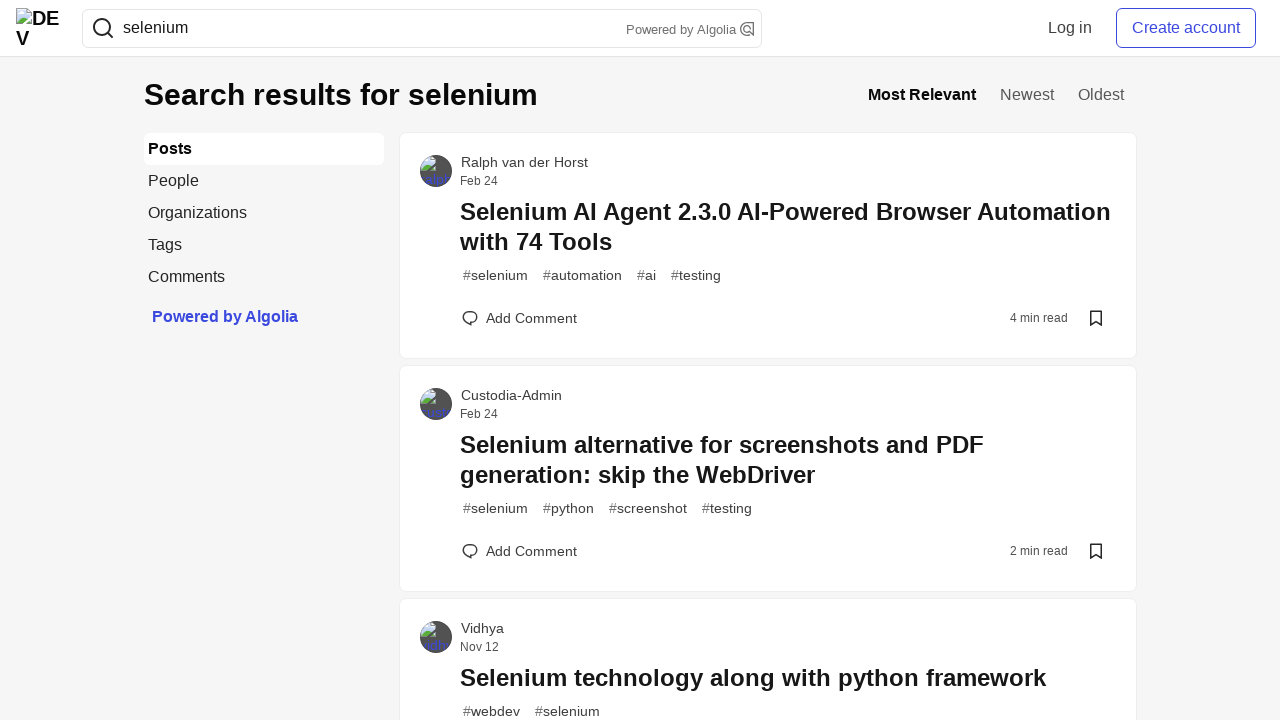

Verified 'selenium' found in title of result 3
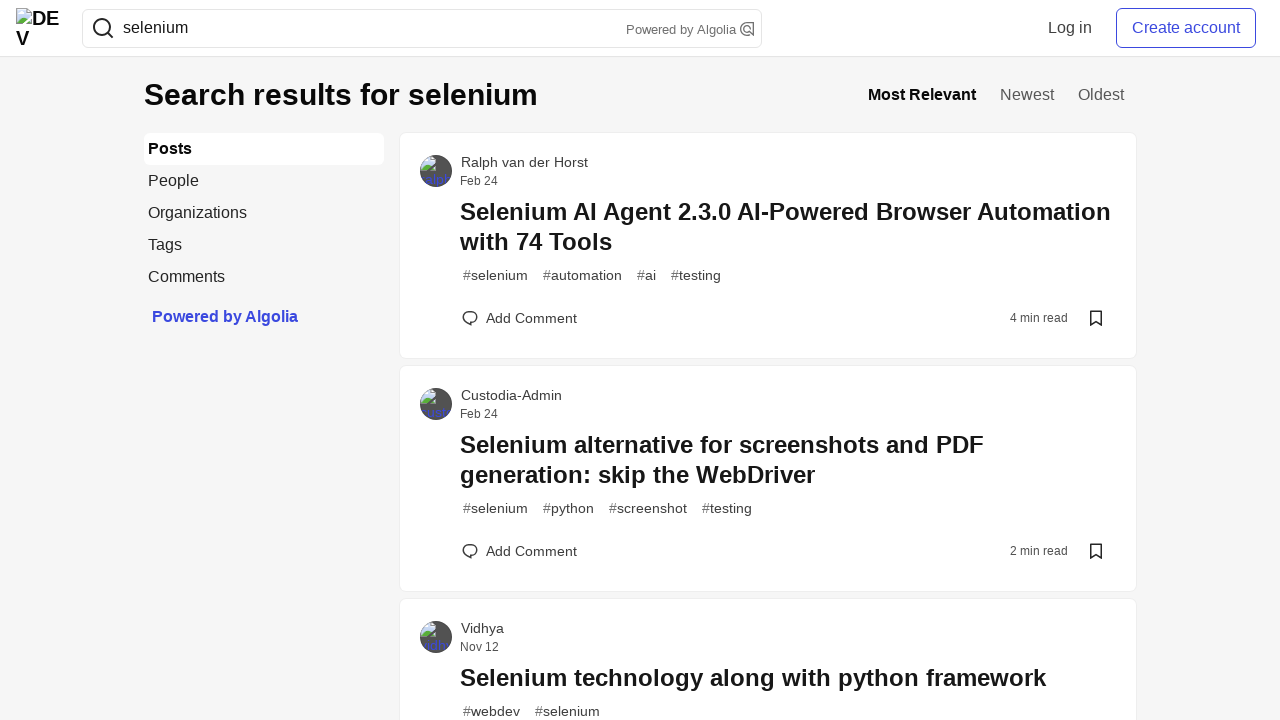

Retrieved title text from result 4: '
                  selenium
                ...'
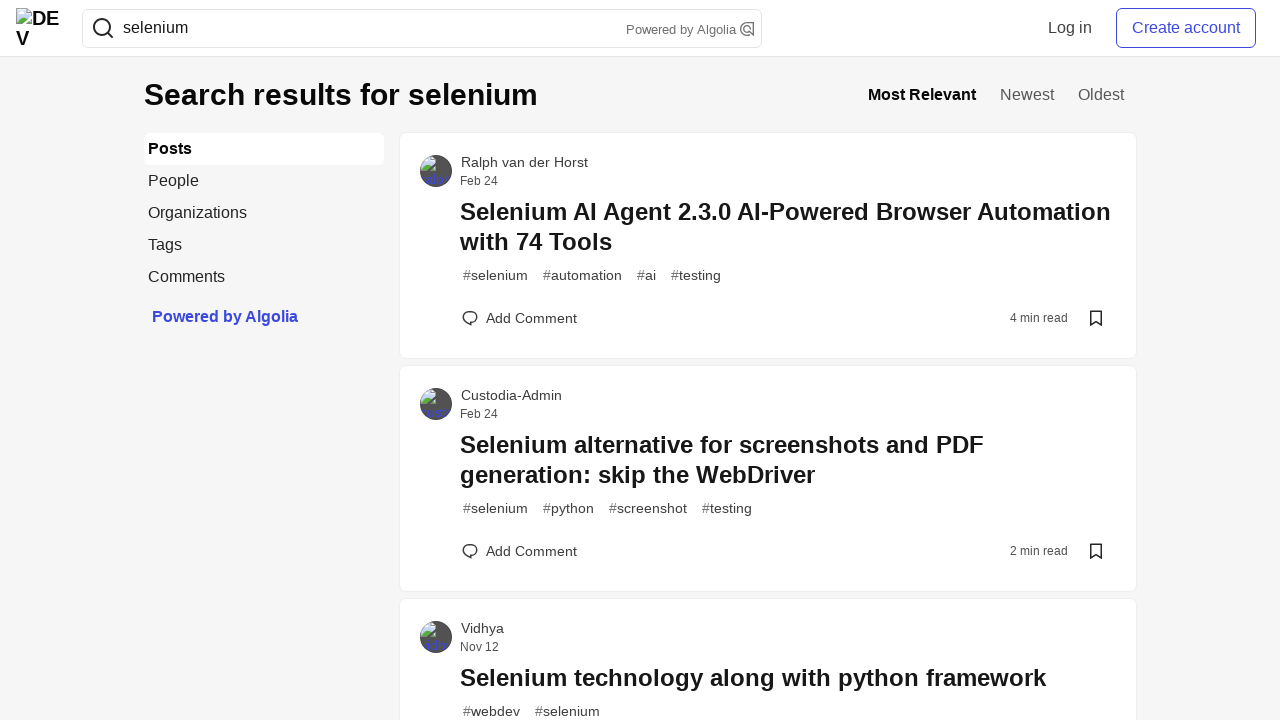

Verified 'selenium' found in title of result 4
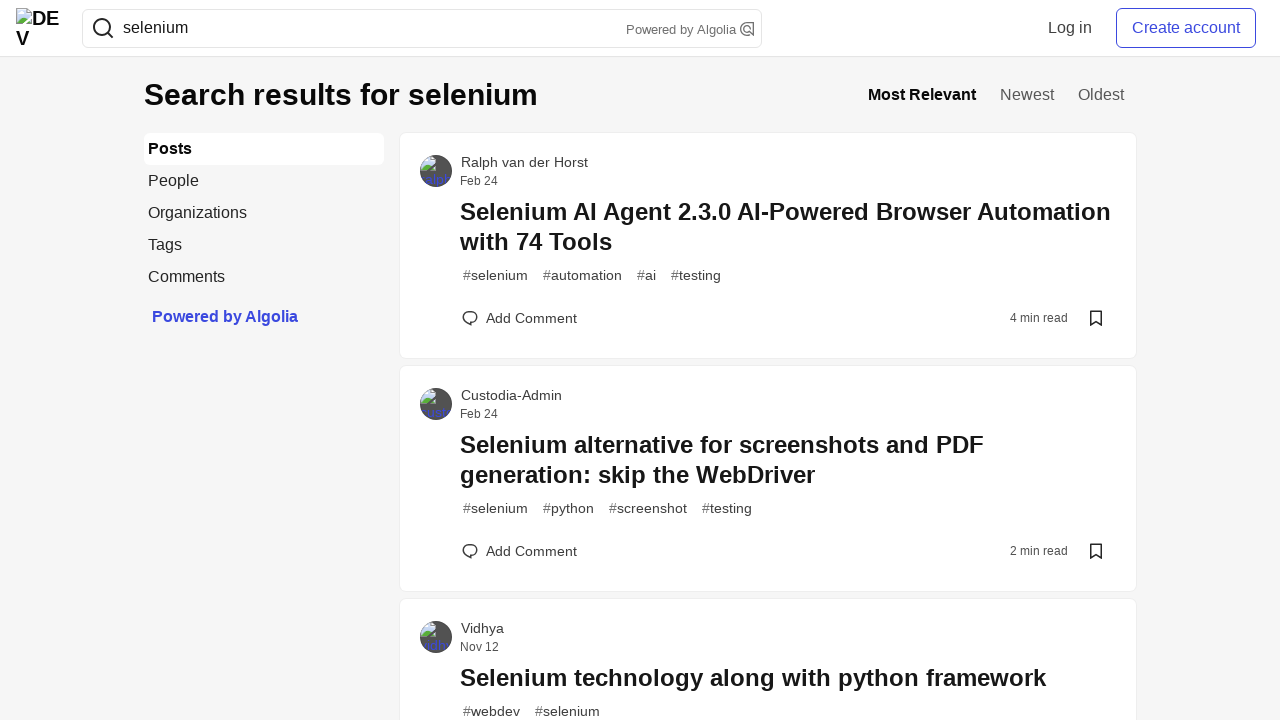

Retrieved title text from result 5: '
                  selenium navigation and page in...'
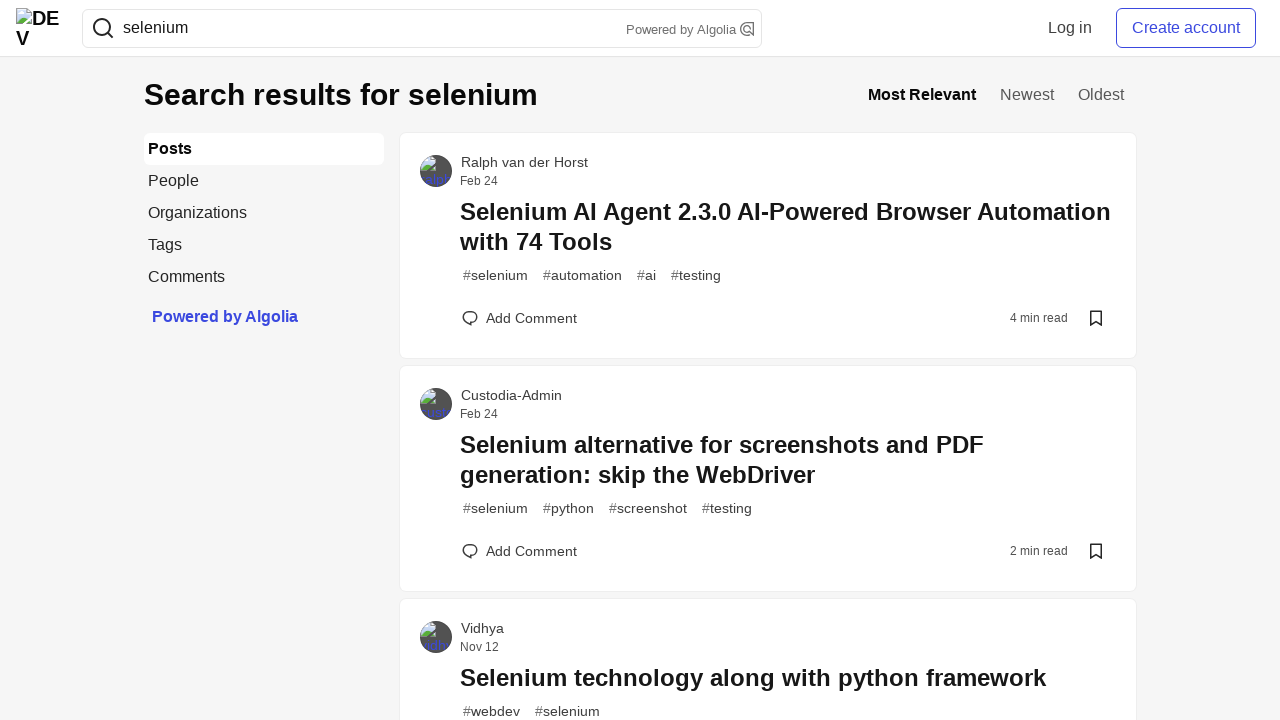

Verified 'selenium' found in title of result 5
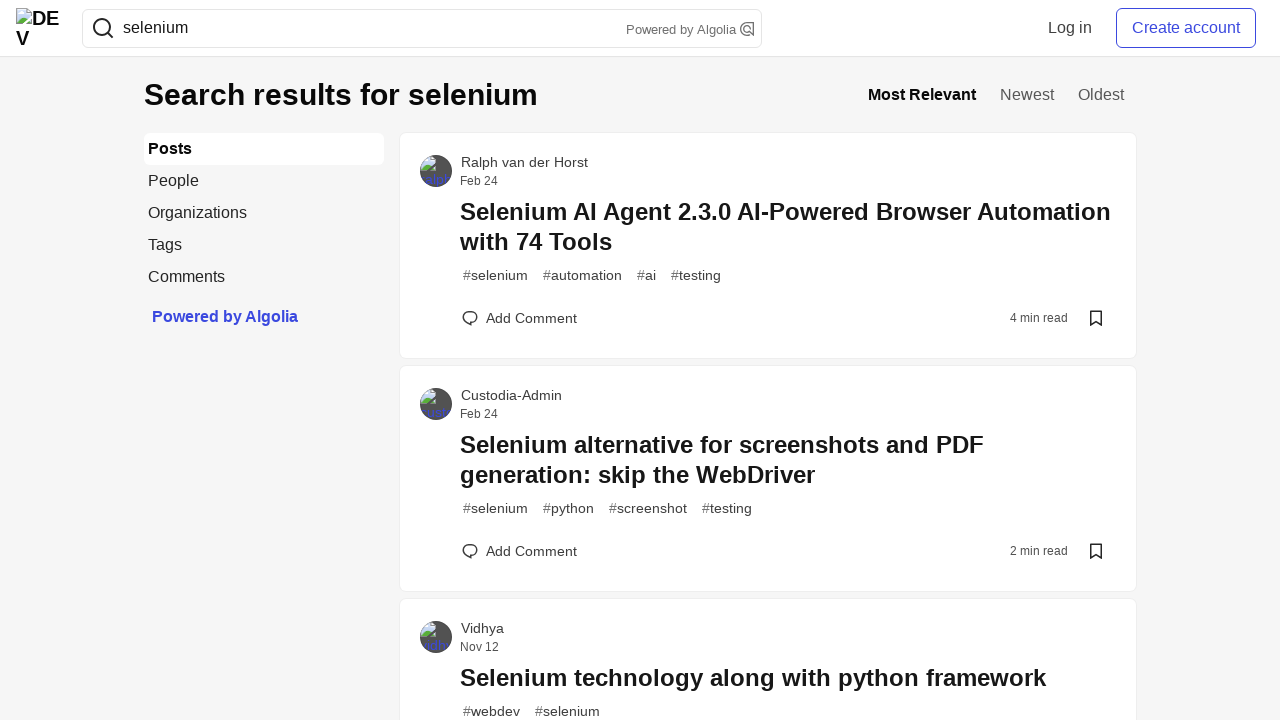

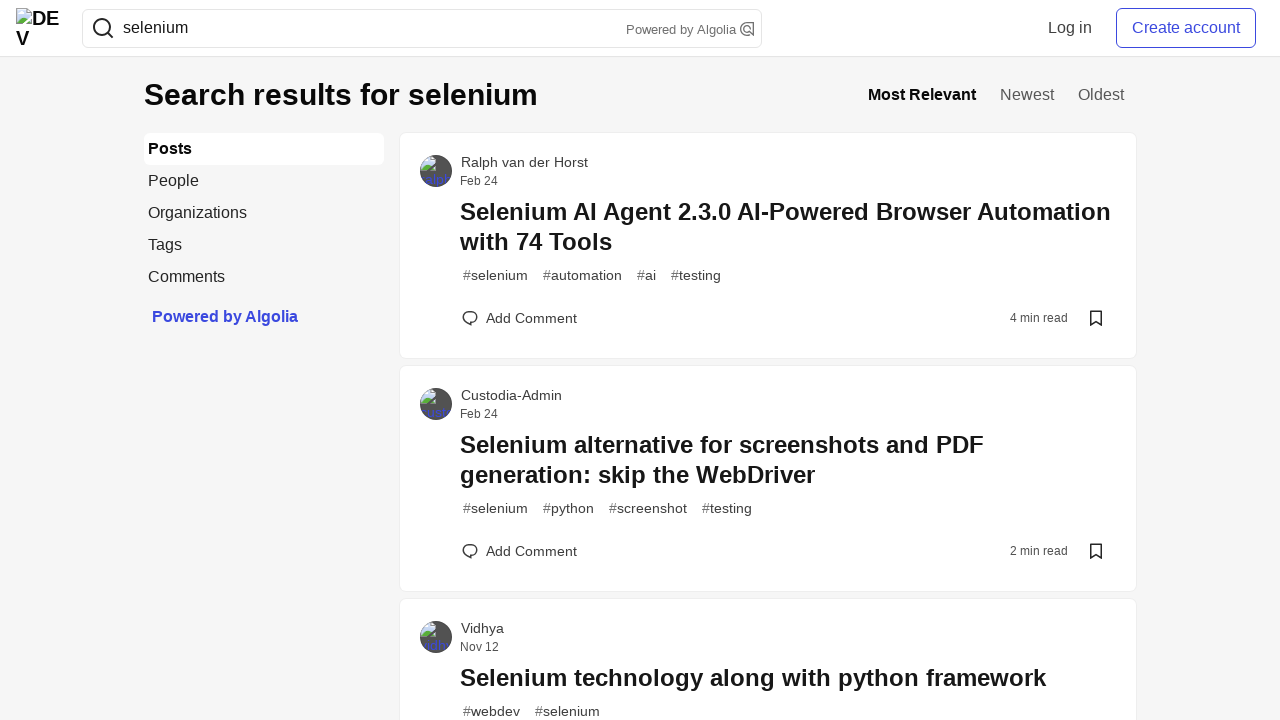